Navigates to the OrangeHRM page and retrieves the page title

Starting URL: http://alchemy.hguy.co/orangehrm

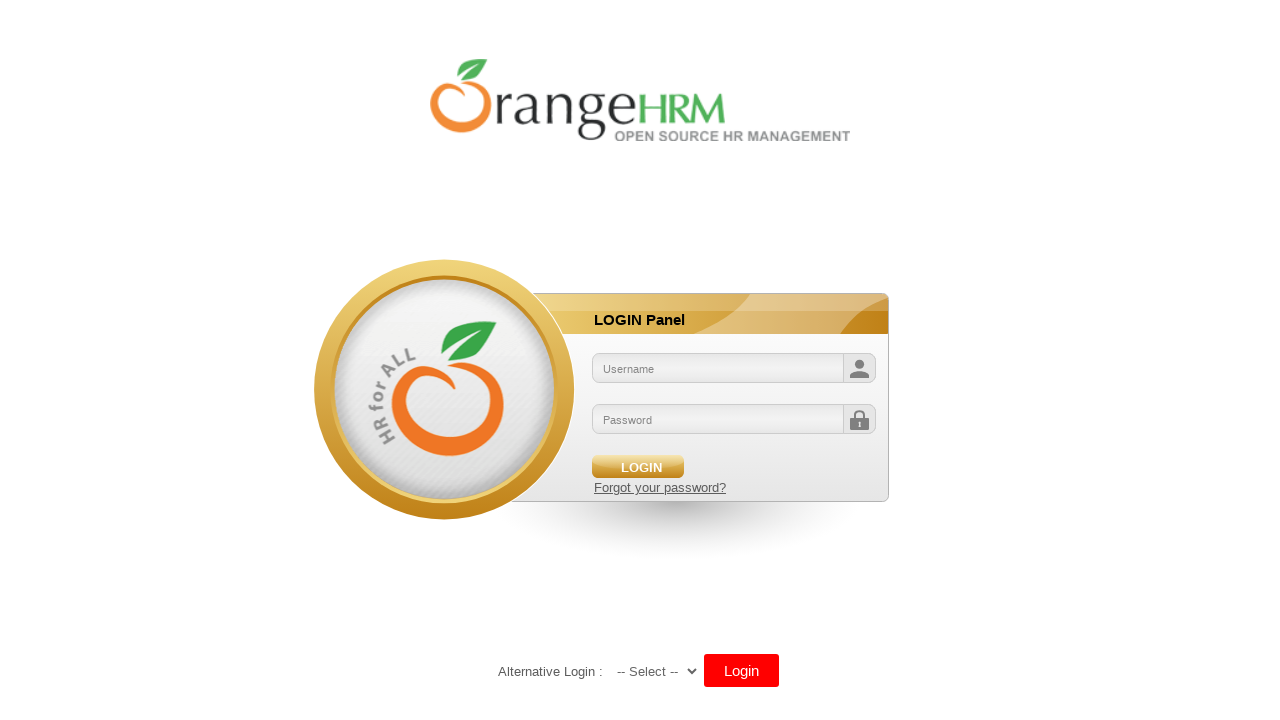

Retrieved page title from OrangeHRM page
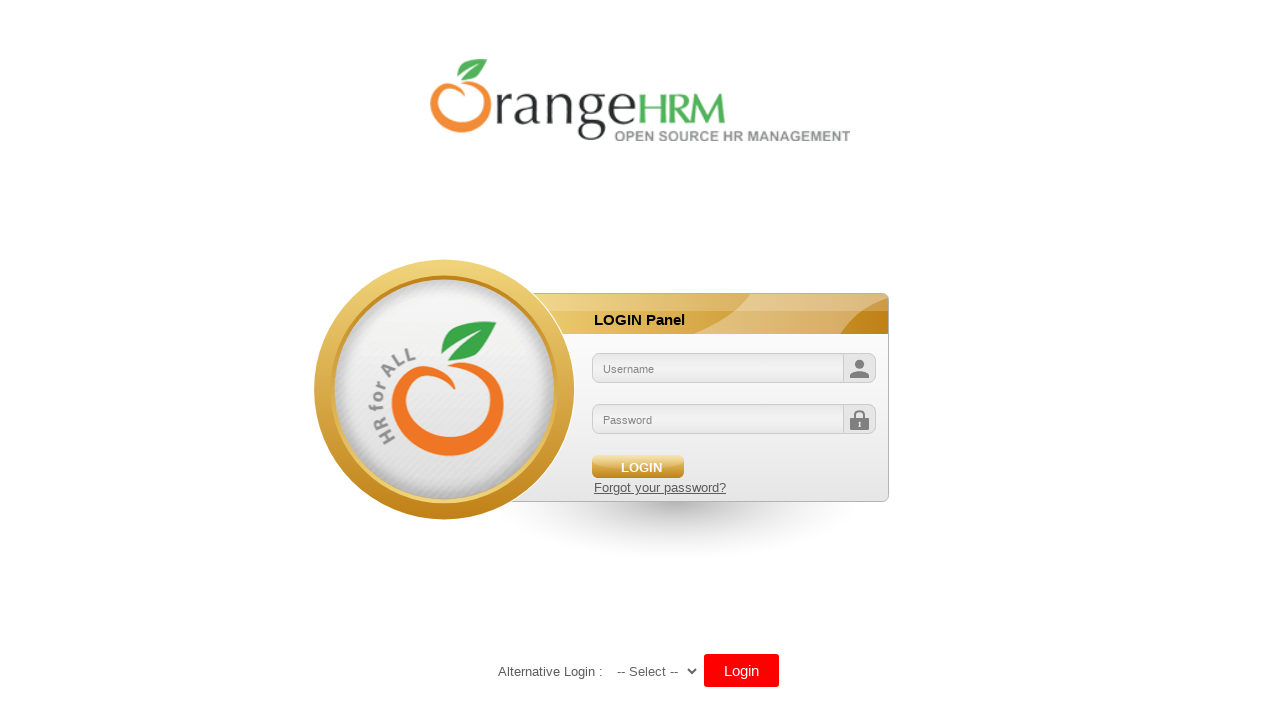

Printed page title to console
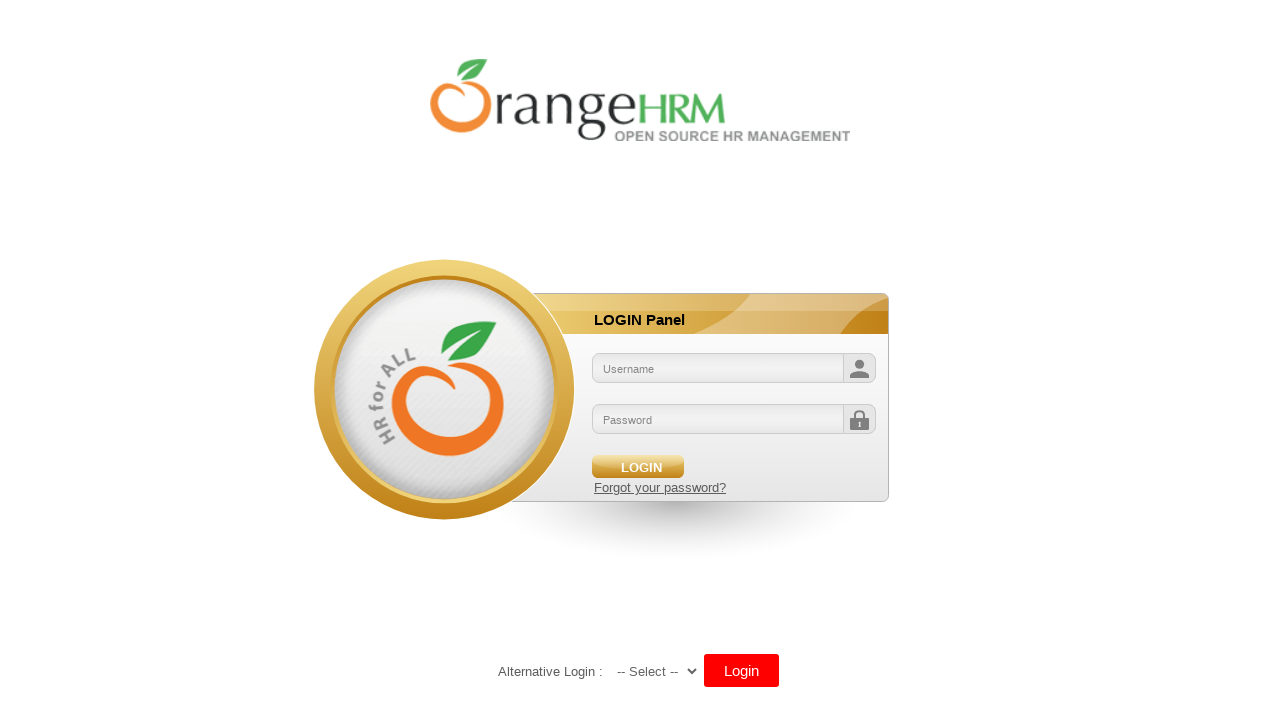

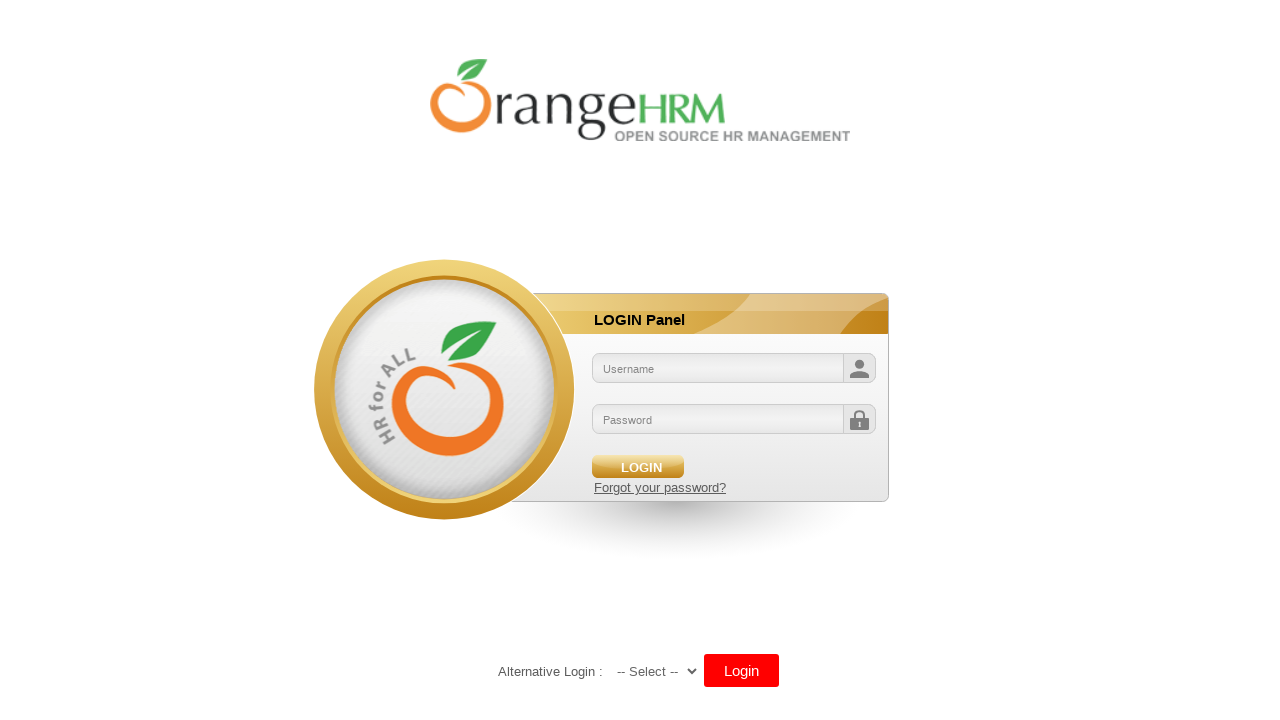